Tests the add-to-cart functionality on an e-commerce demo site by clicking the add to cart button for a product and verifying the product appears in the cart with the correct name.

Starting URL: https://bstackdemo.com/

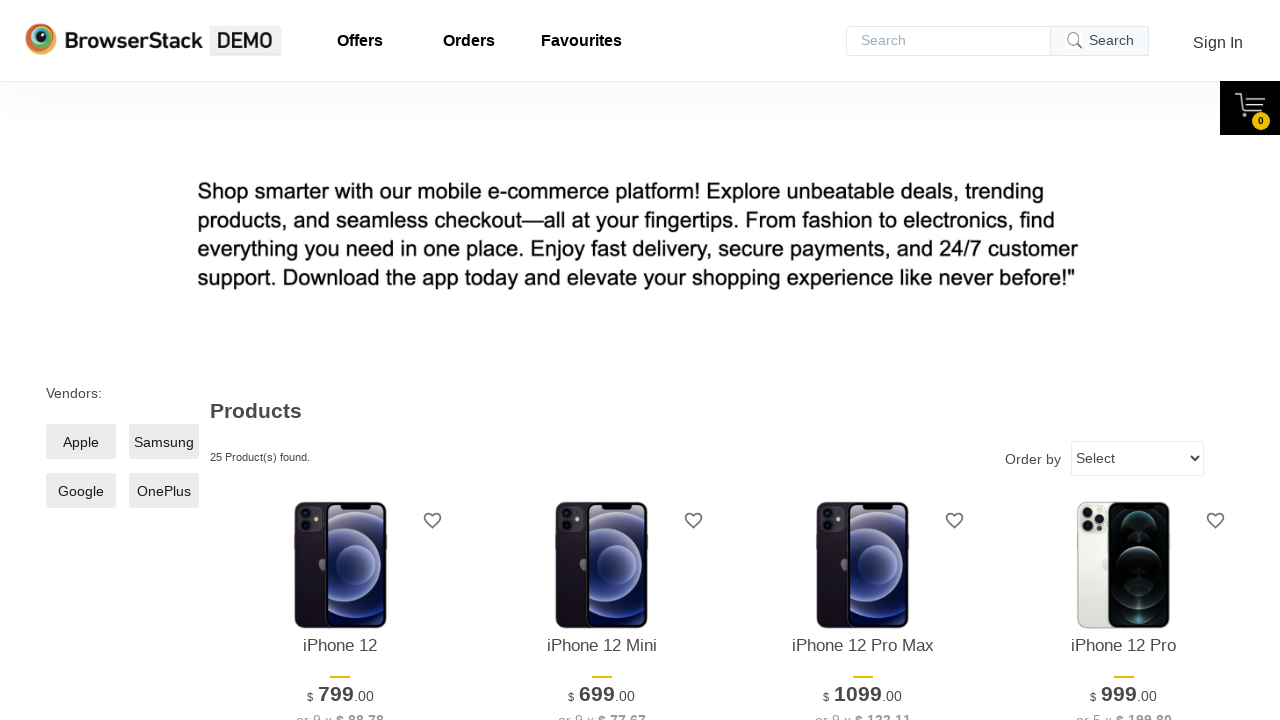

Waited for page to load with StackDemo title
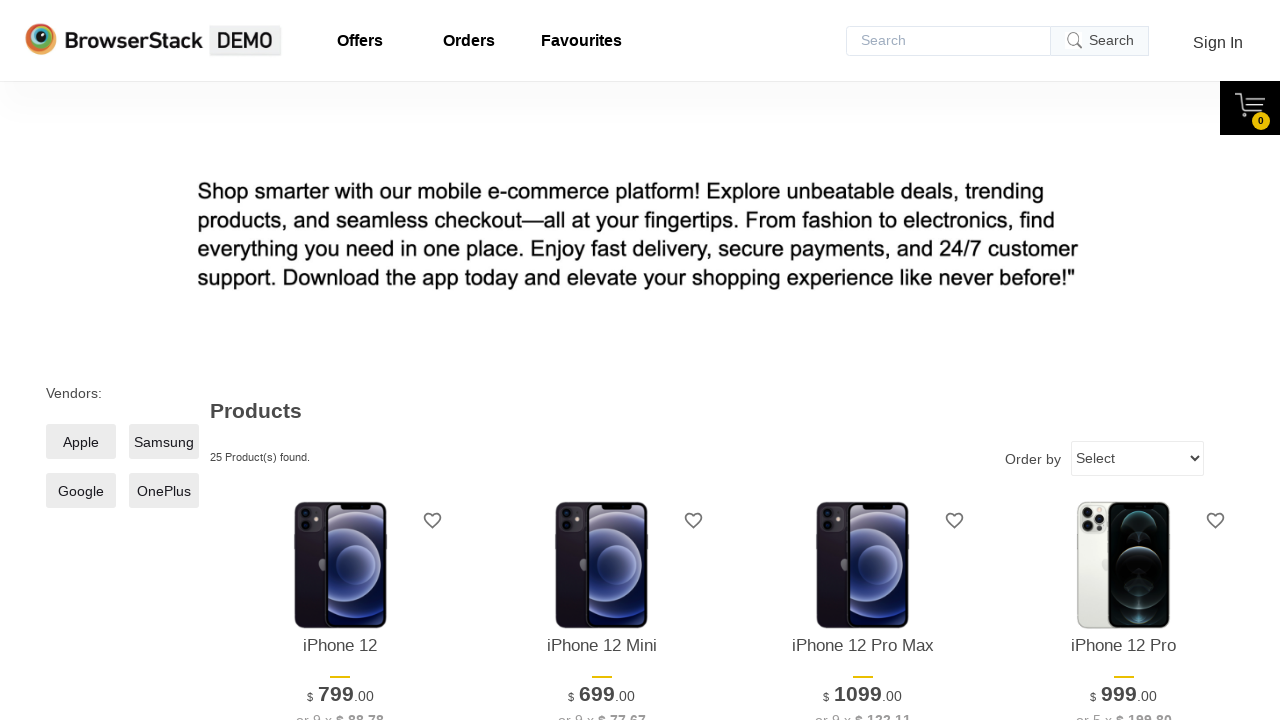

Product element became visible on page
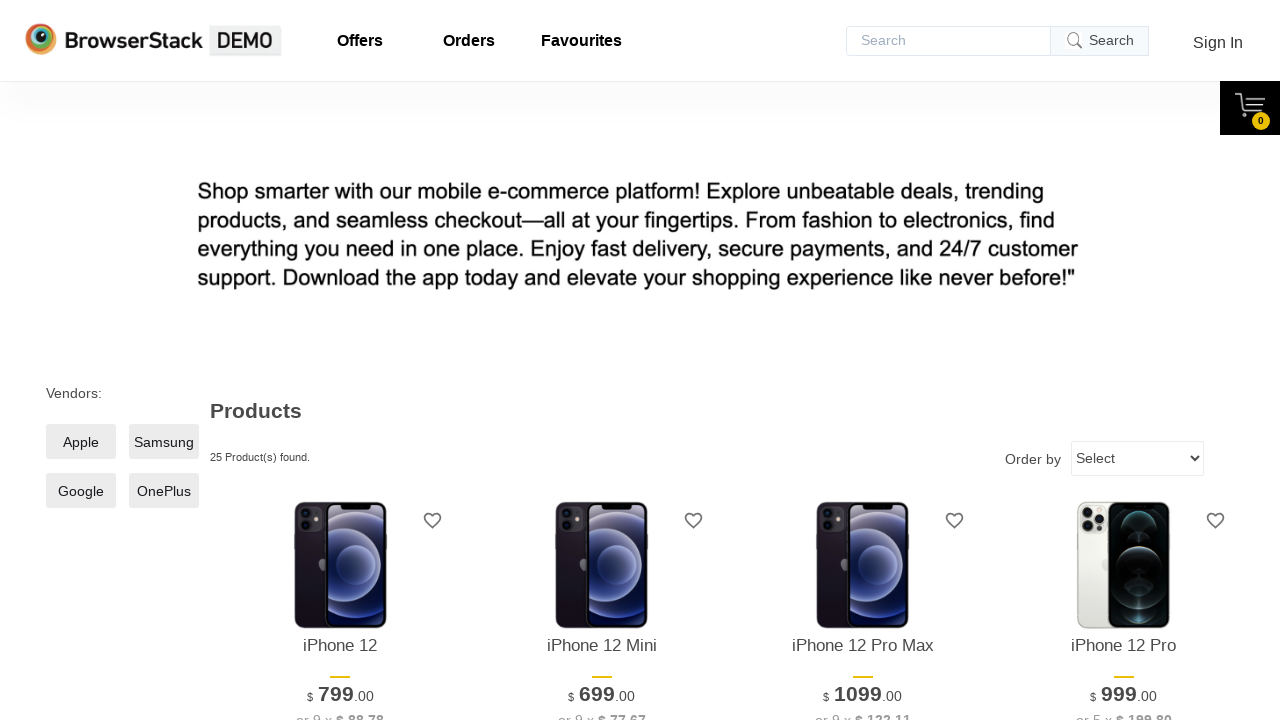

Retrieved product name: iPhone 12
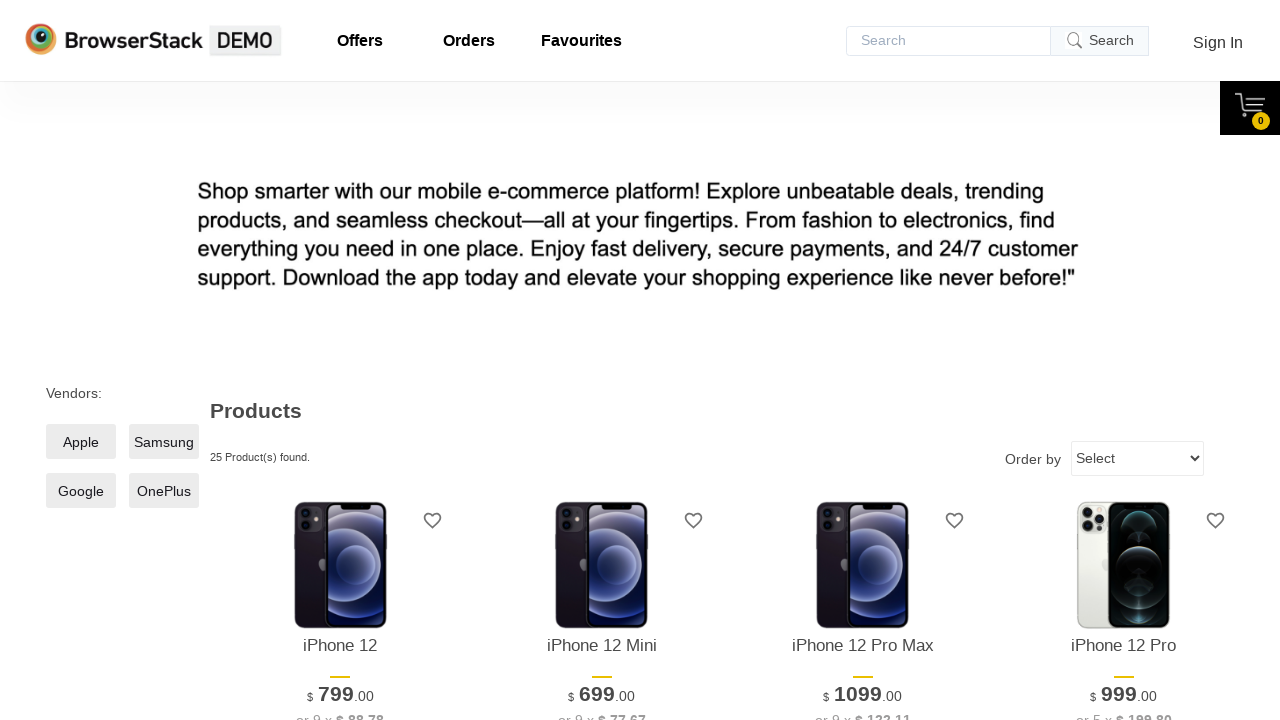

Add to cart button became visible
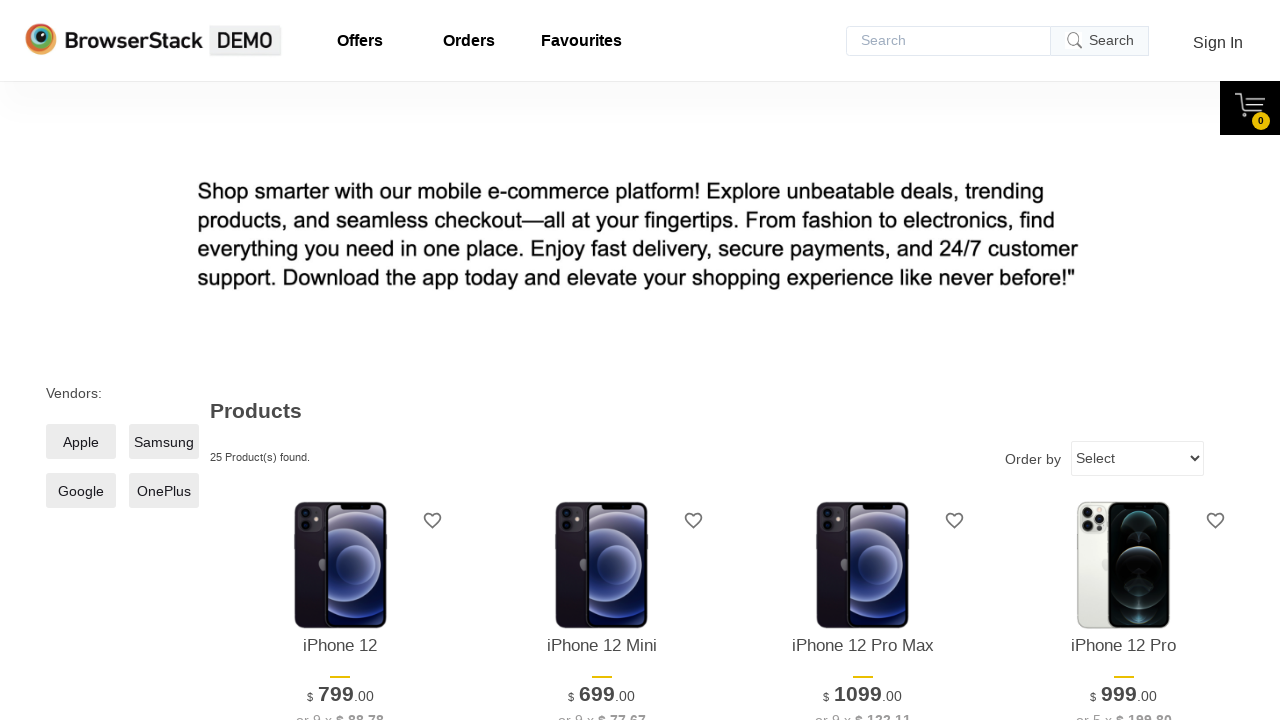

Clicked add to cart button for product at (340, 361) on xpath=//*[@id="1"]/div[4]
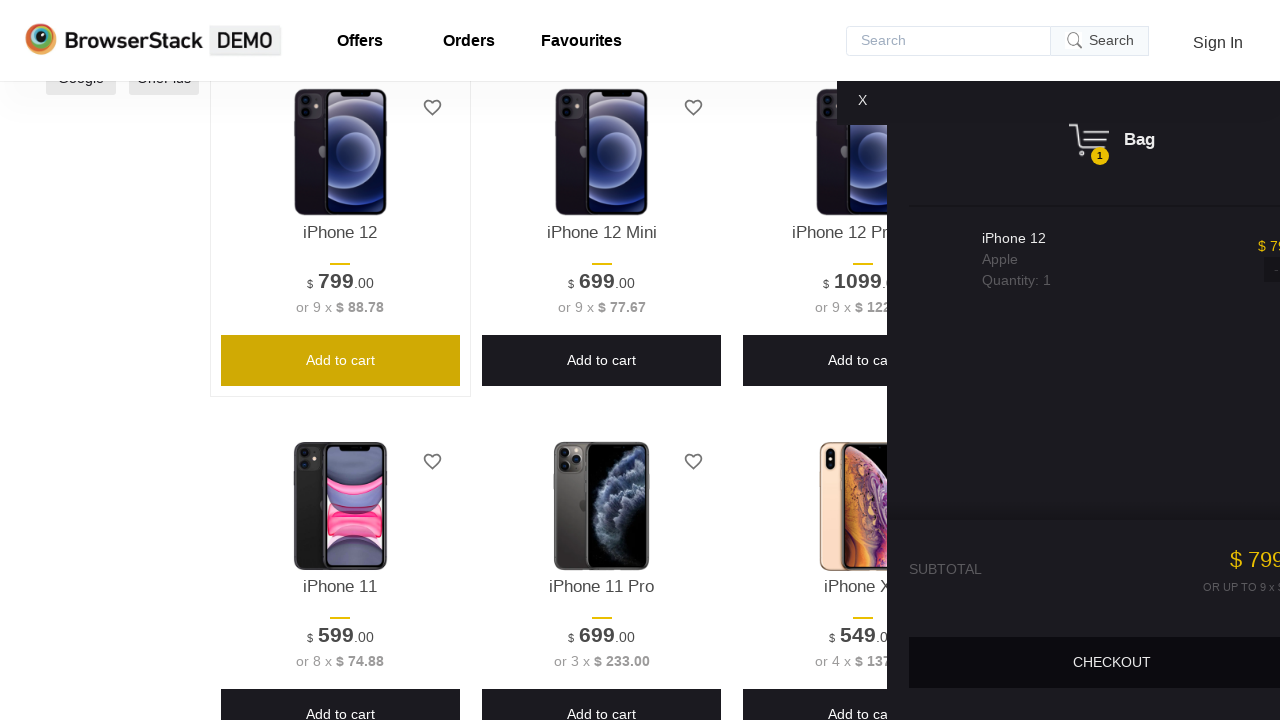

Cart pane became visible after adding product
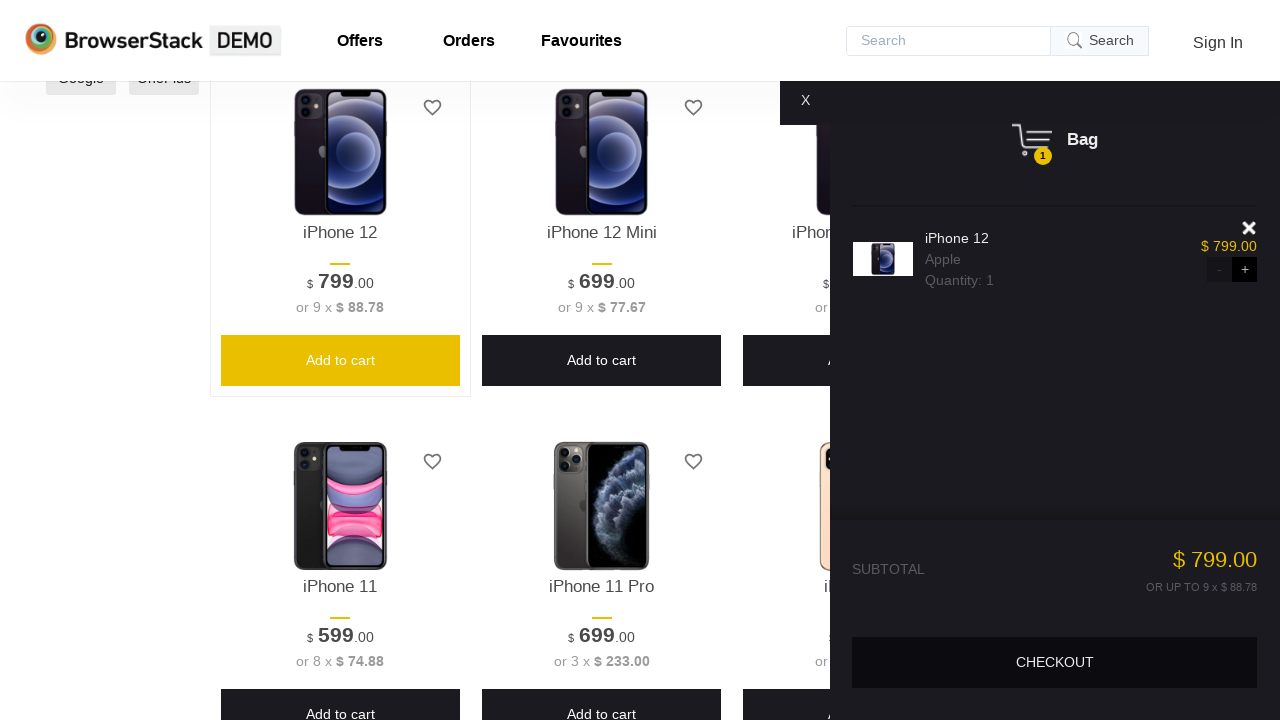

Product in cart became visible
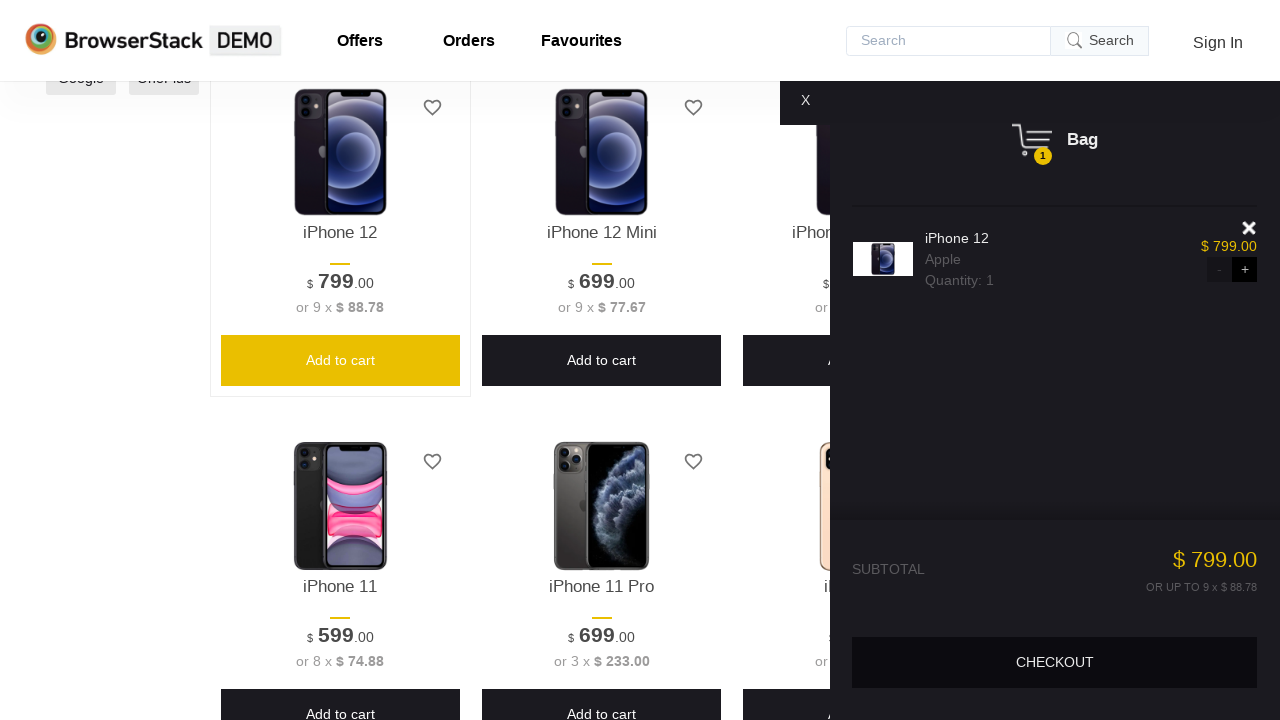

Retrieved product name from cart: iPhone 12
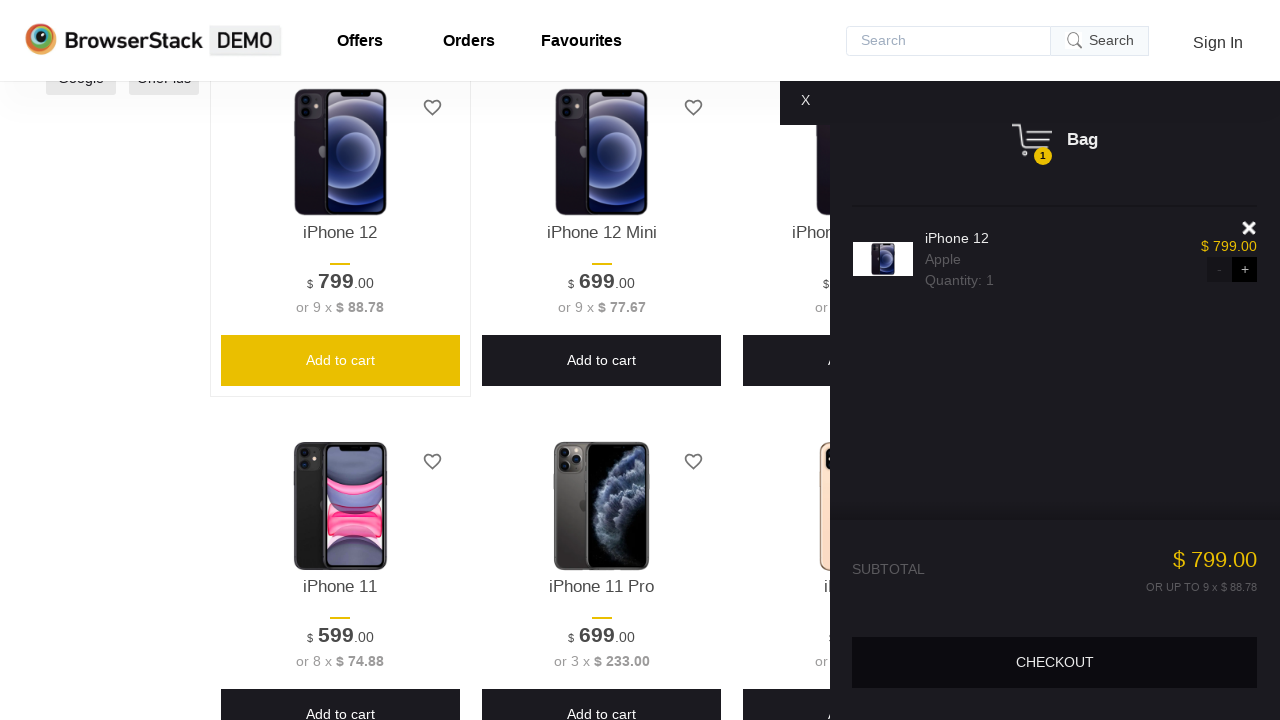

Verified product name in cart matches original product
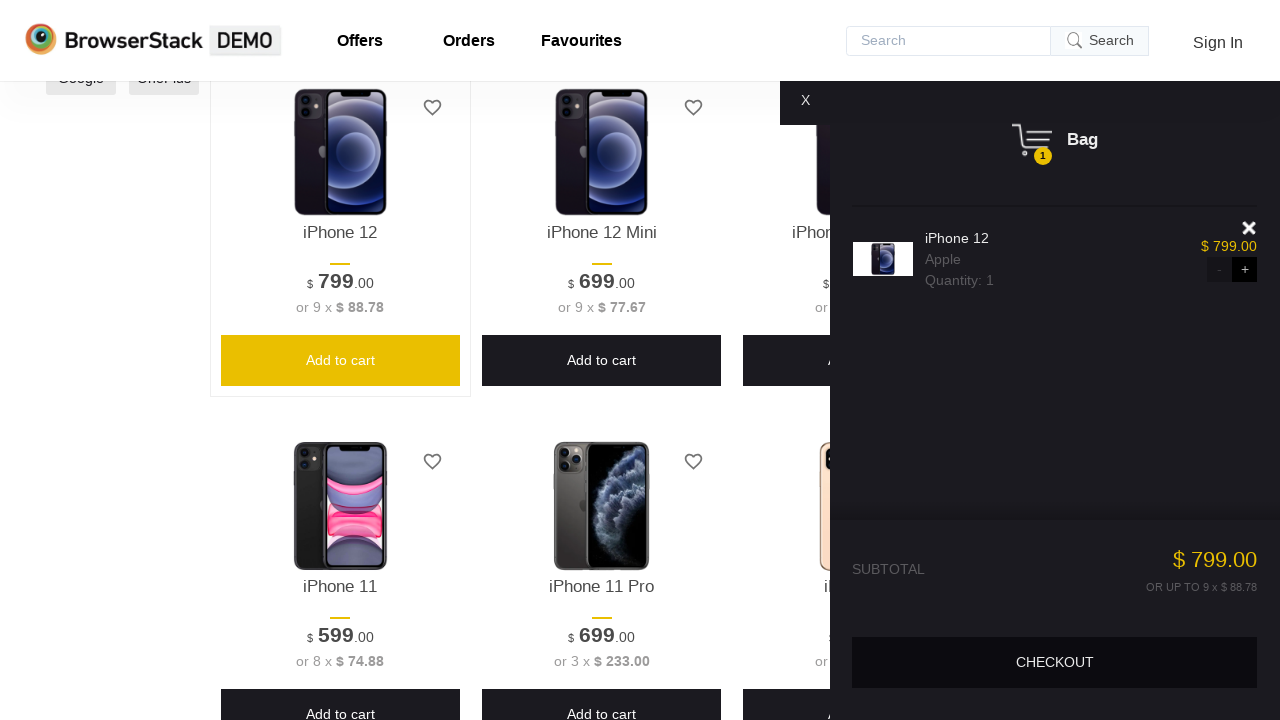

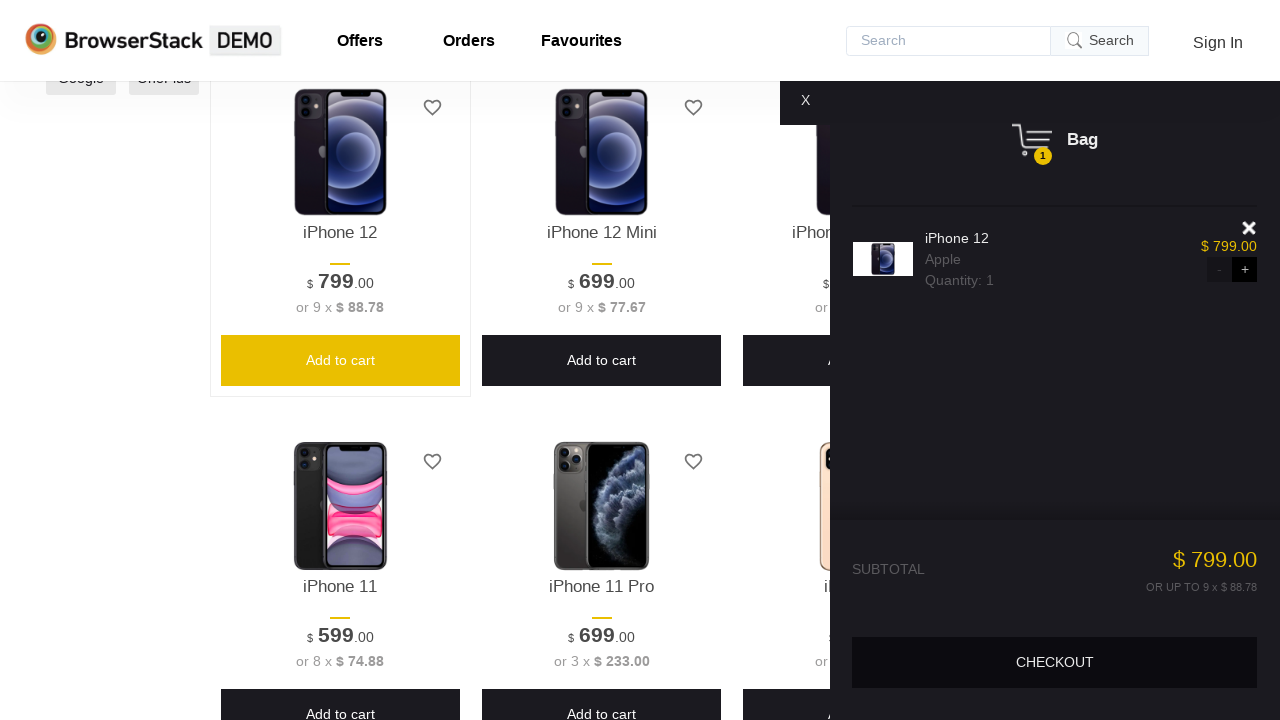